Navigates to the Compendium Dev website and maximizes the browser window

Starting URL: https://compendiumdev.co.uk/

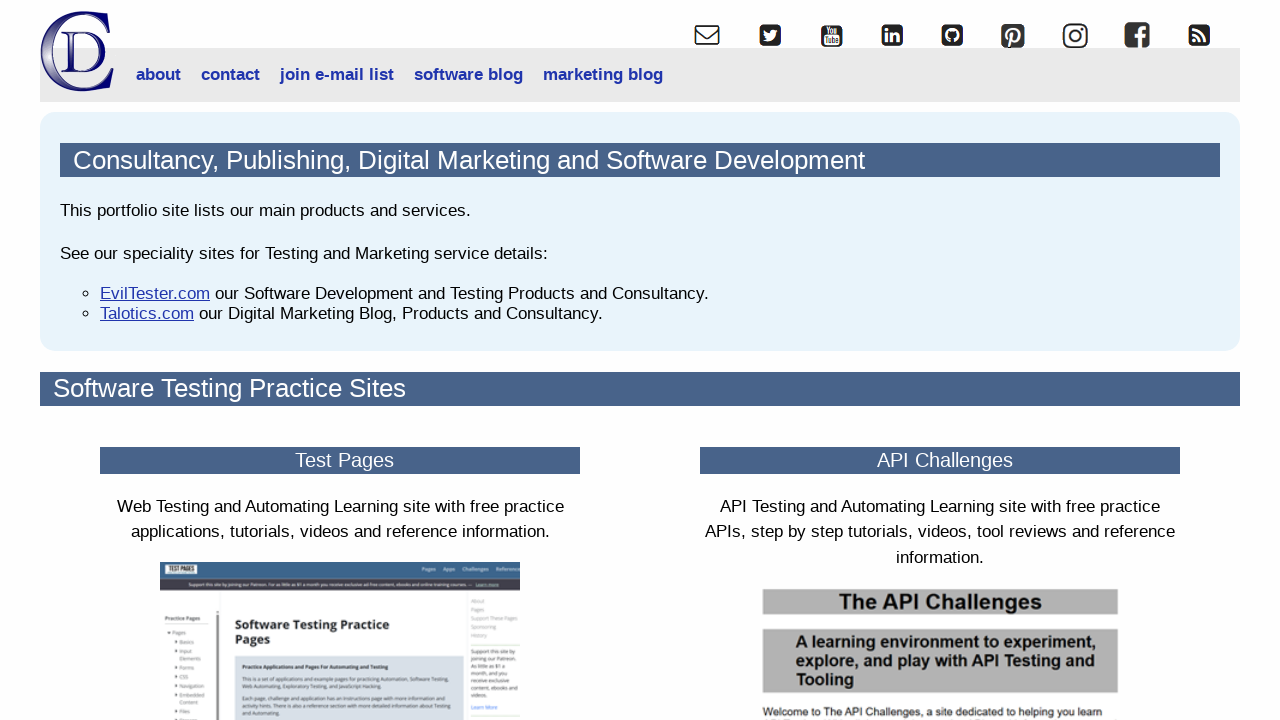

Navigated to Compendium Dev website at https://compendiumdev.co.uk/
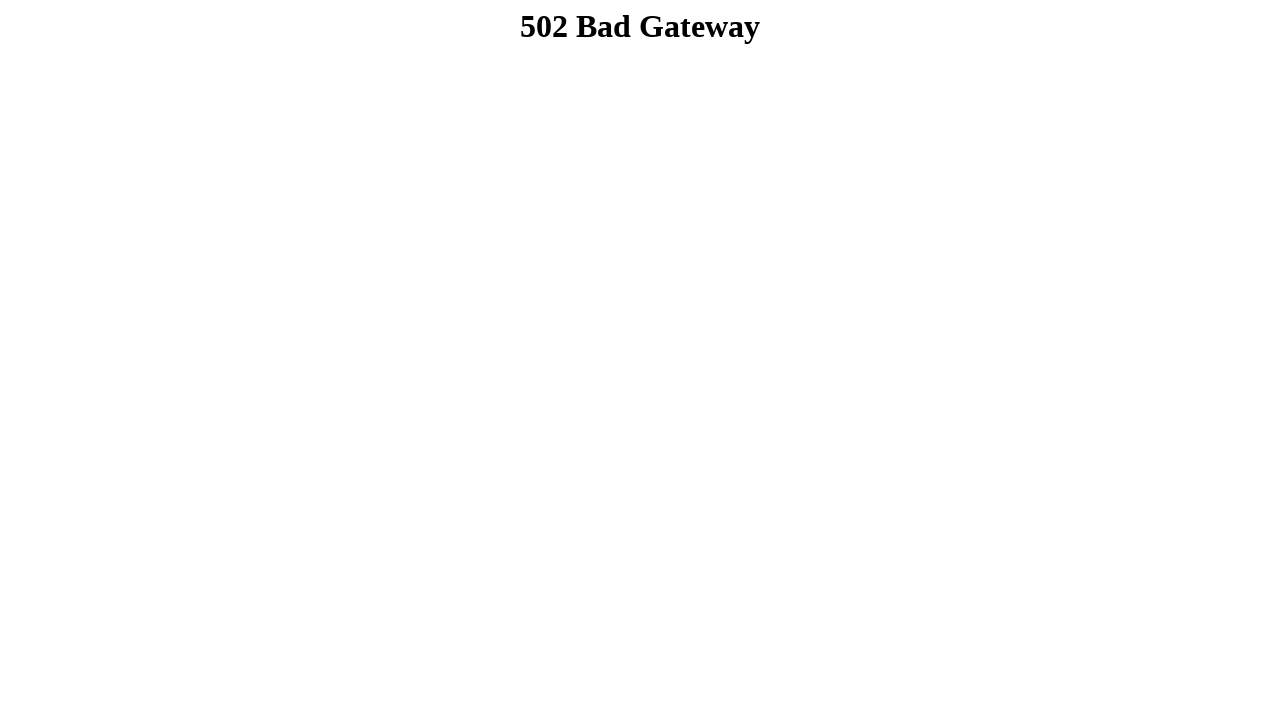

Maximized browser window to 1920x1080
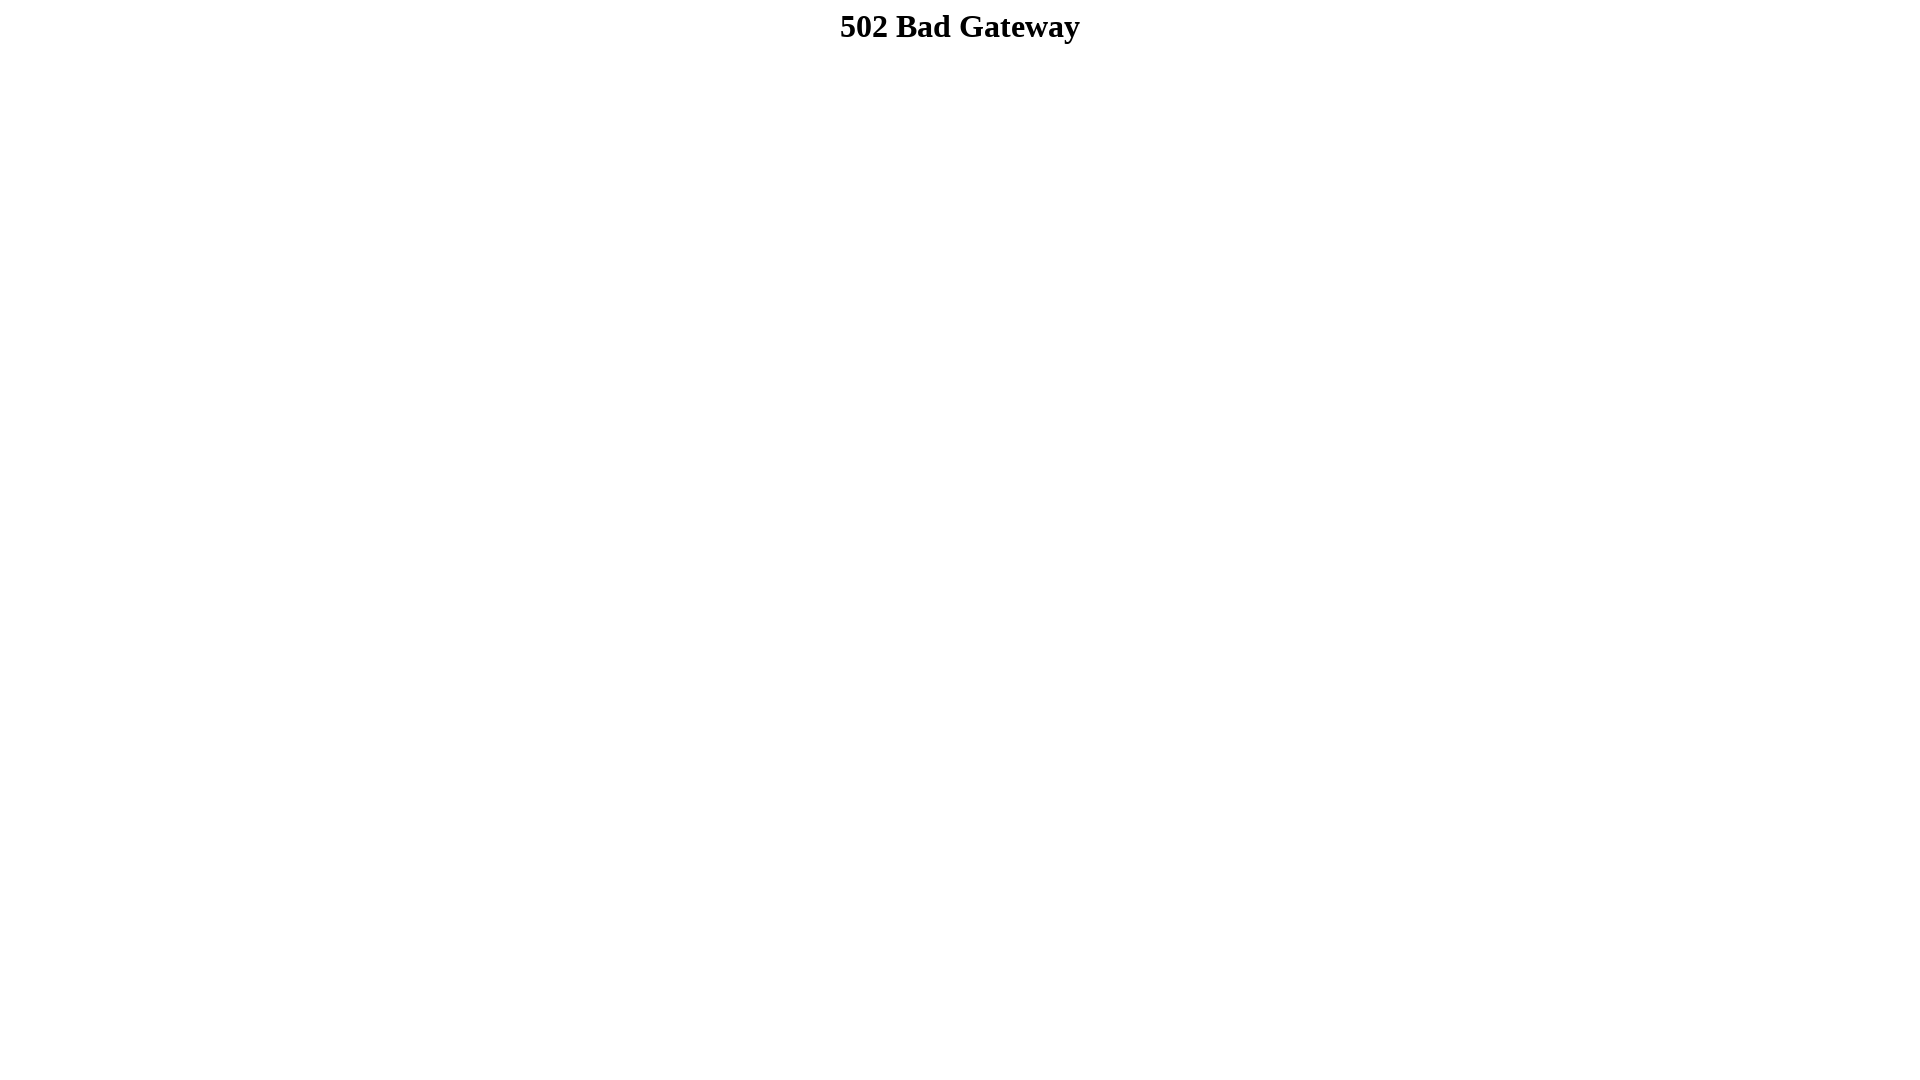

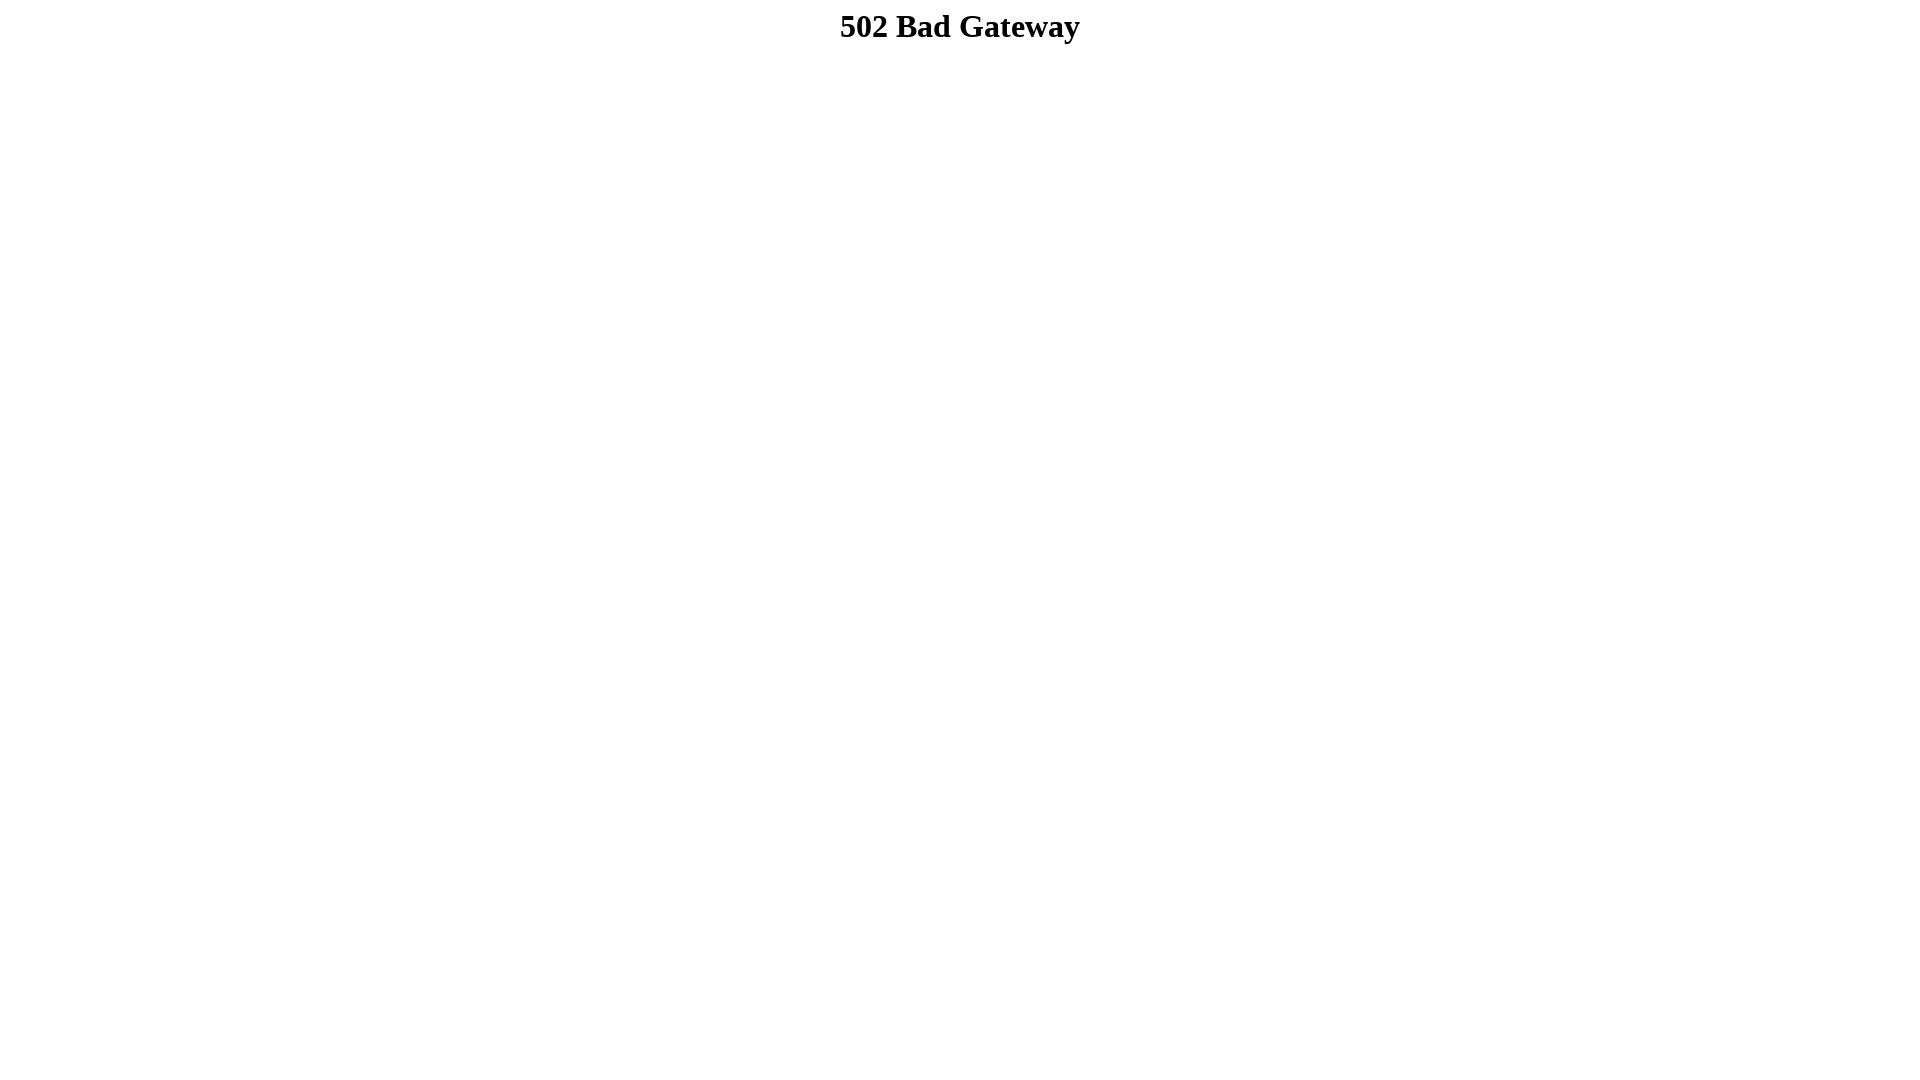